Tests opening a new browser window, navigating to a different page in that window, and verifying that two window handles exist.

Starting URL: https://the-internet.herokuapp.com/windows

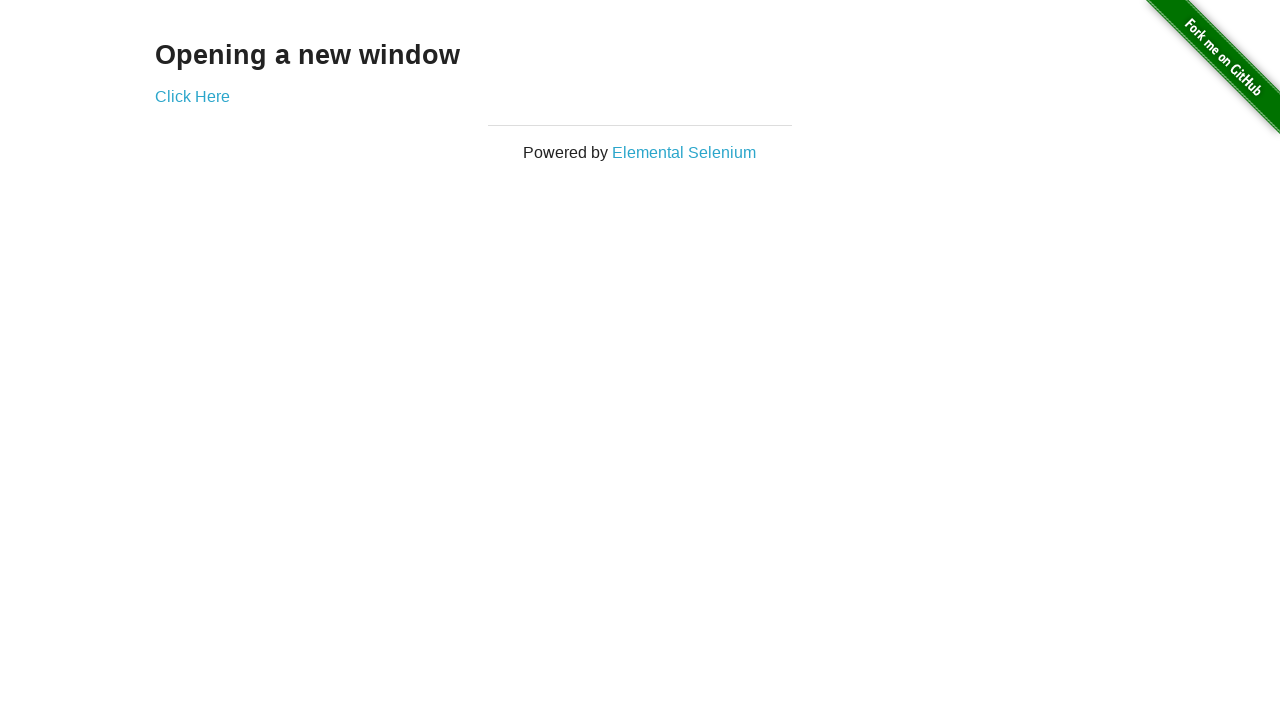

Opened a new browser window
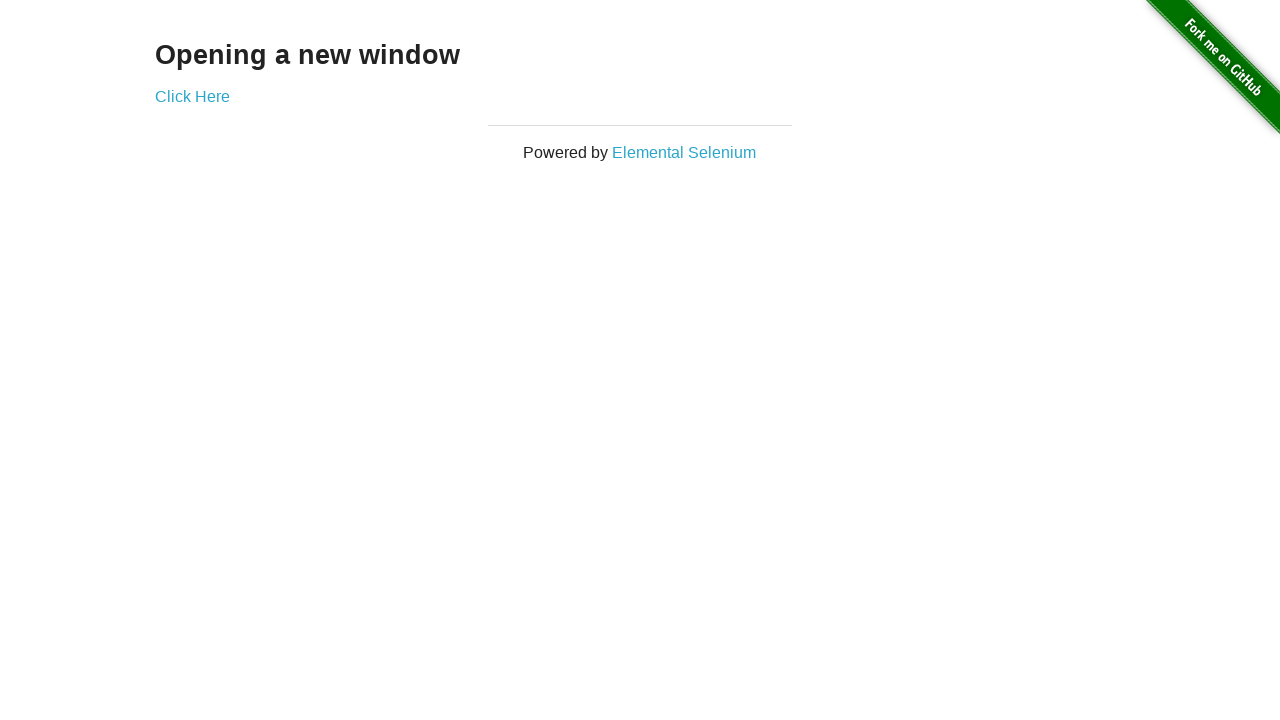

Navigated to /typos page in new window
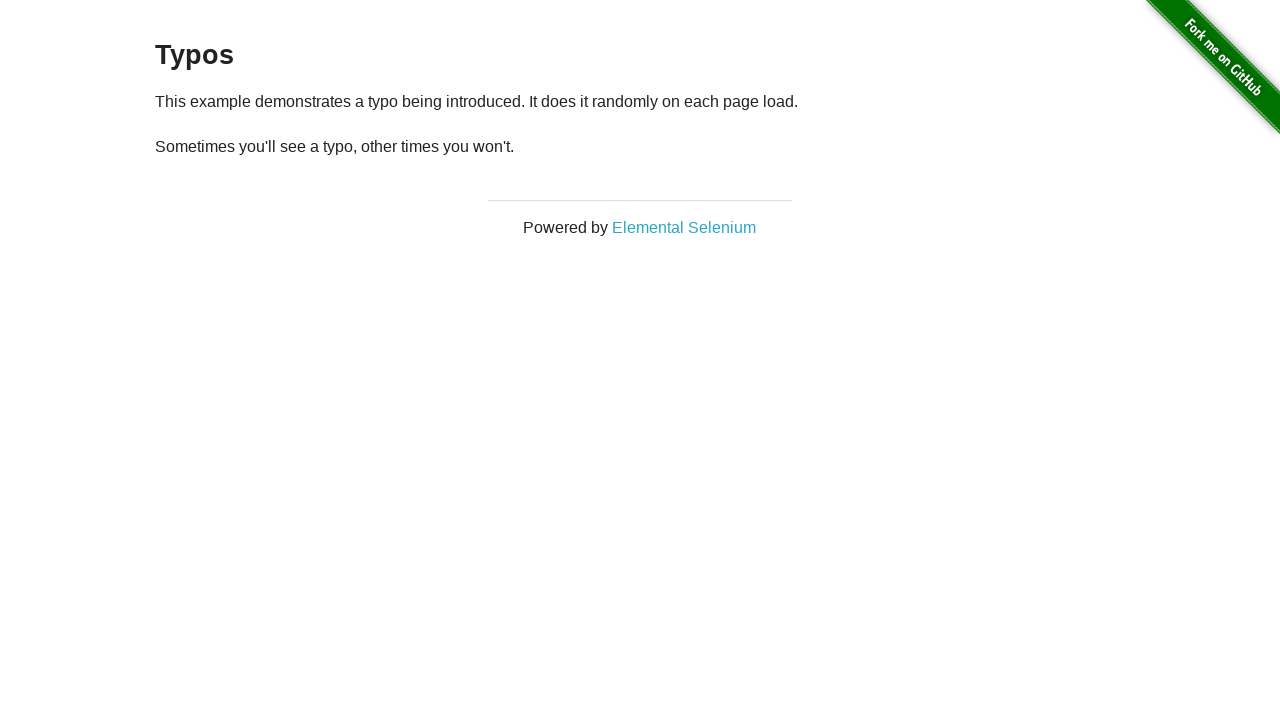

Verified that 2 browser windows are open
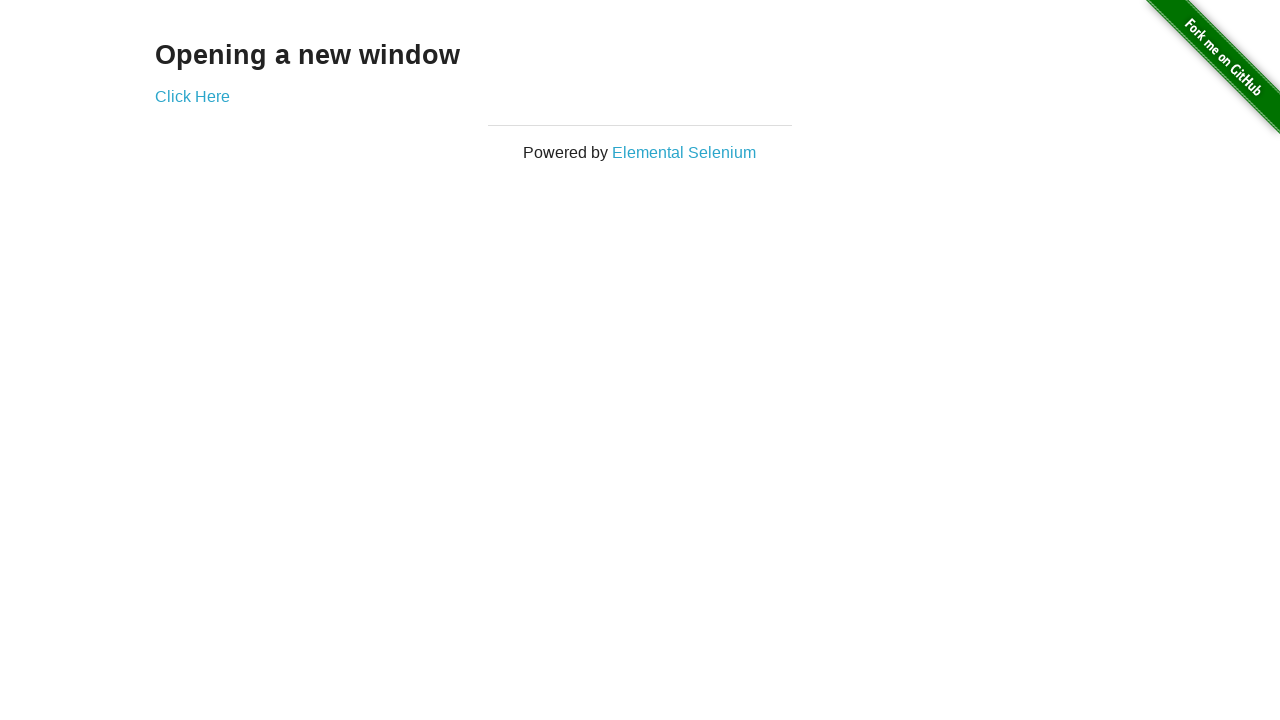

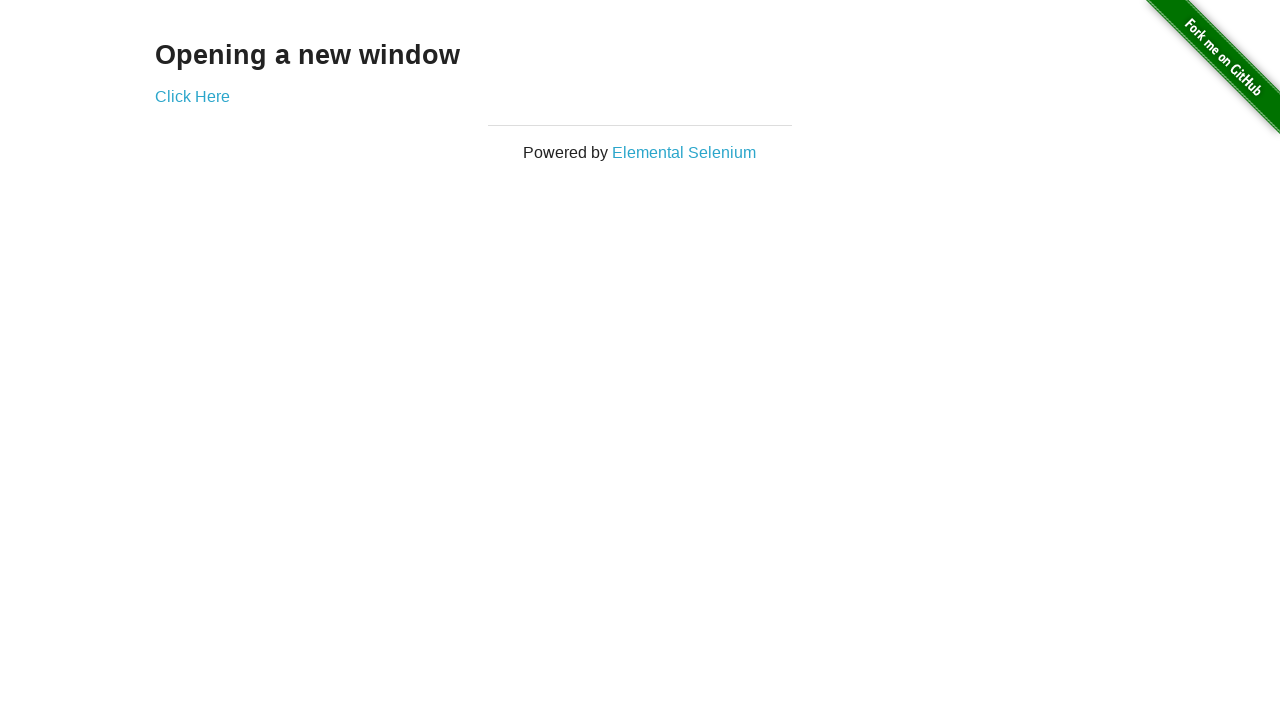